Navigates to the CMS Enterprise Portal and verifies the page title matches the expected value

Starting URL: https://portaldev.cms.gov/portal/

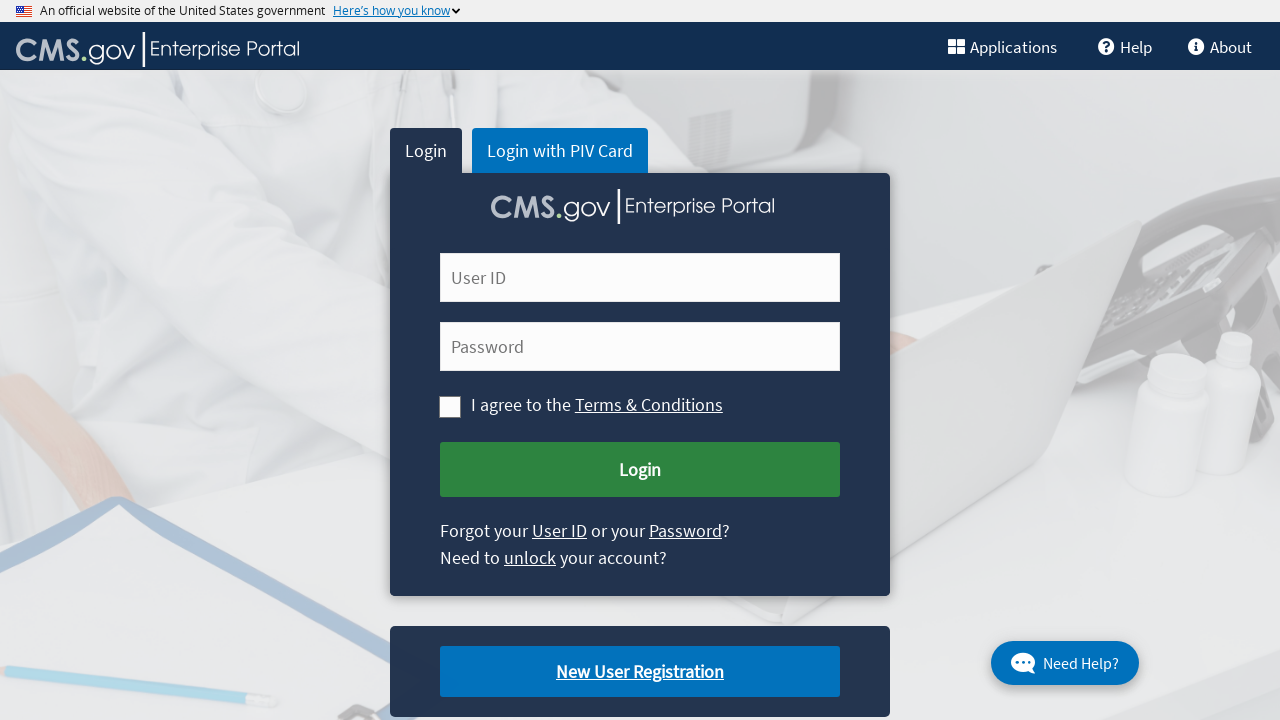

Navigated to CMS Enterprise Portal at https://portaldev.cms.gov/portal/
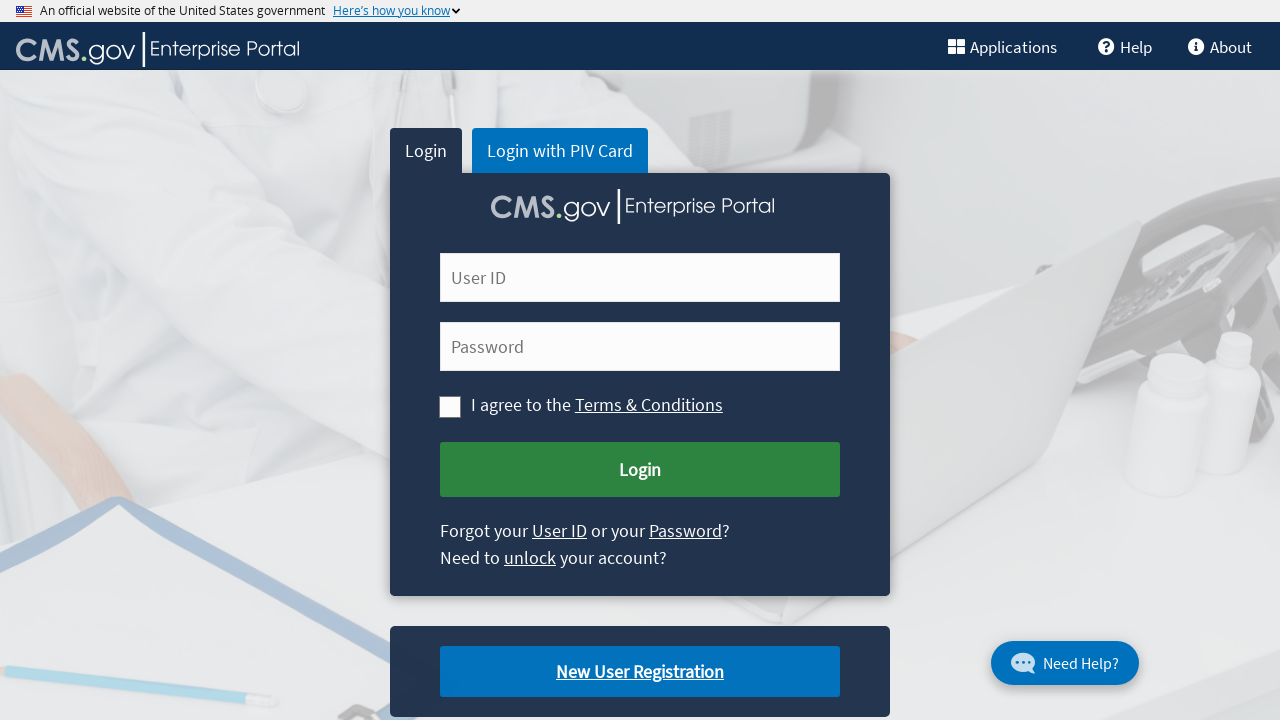

Set expected page title to 'CMS Enterprise Portal'
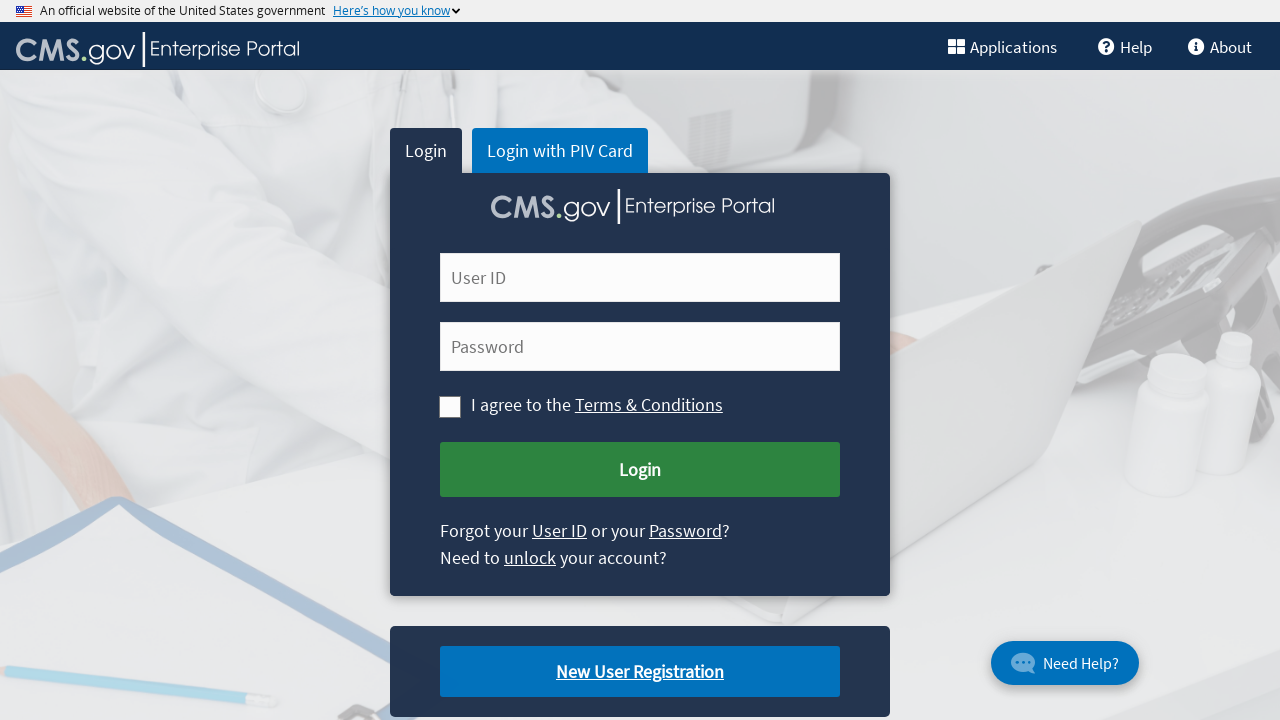

Retrieved actual page title: 'CMS Enterprise Portal'
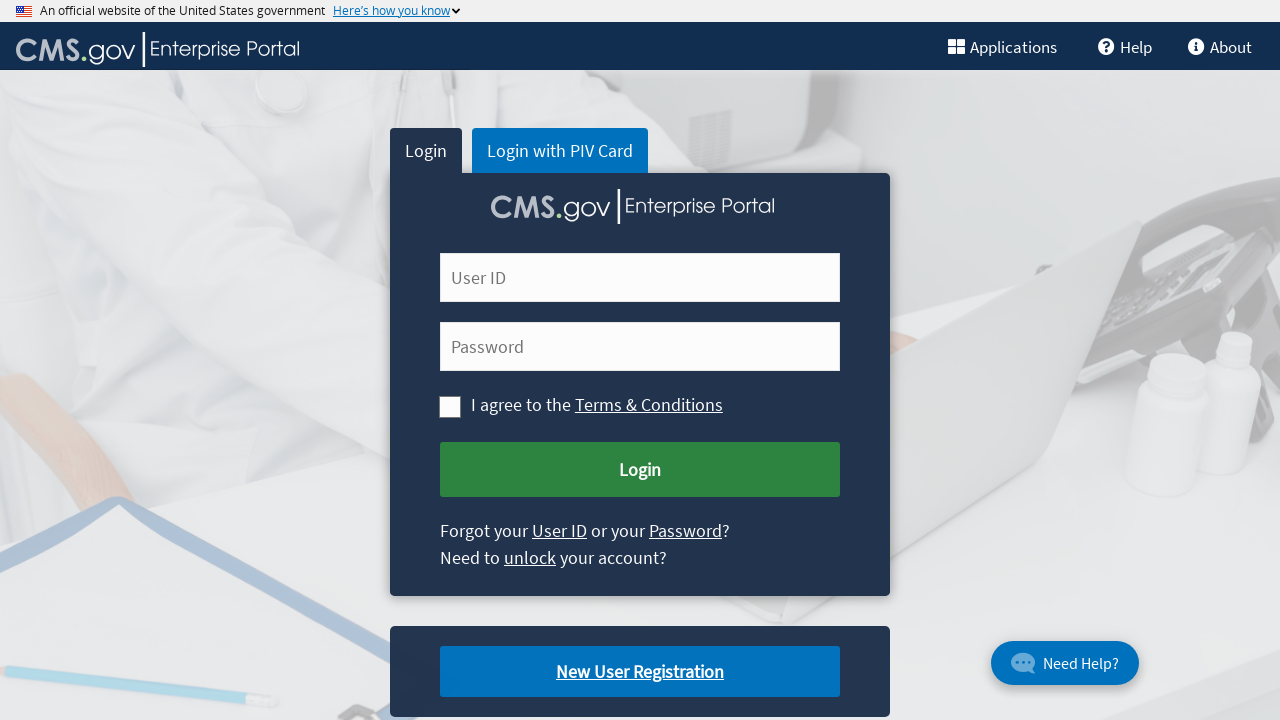

Verified page title matches expected value 'CMS Enterprise Portal'
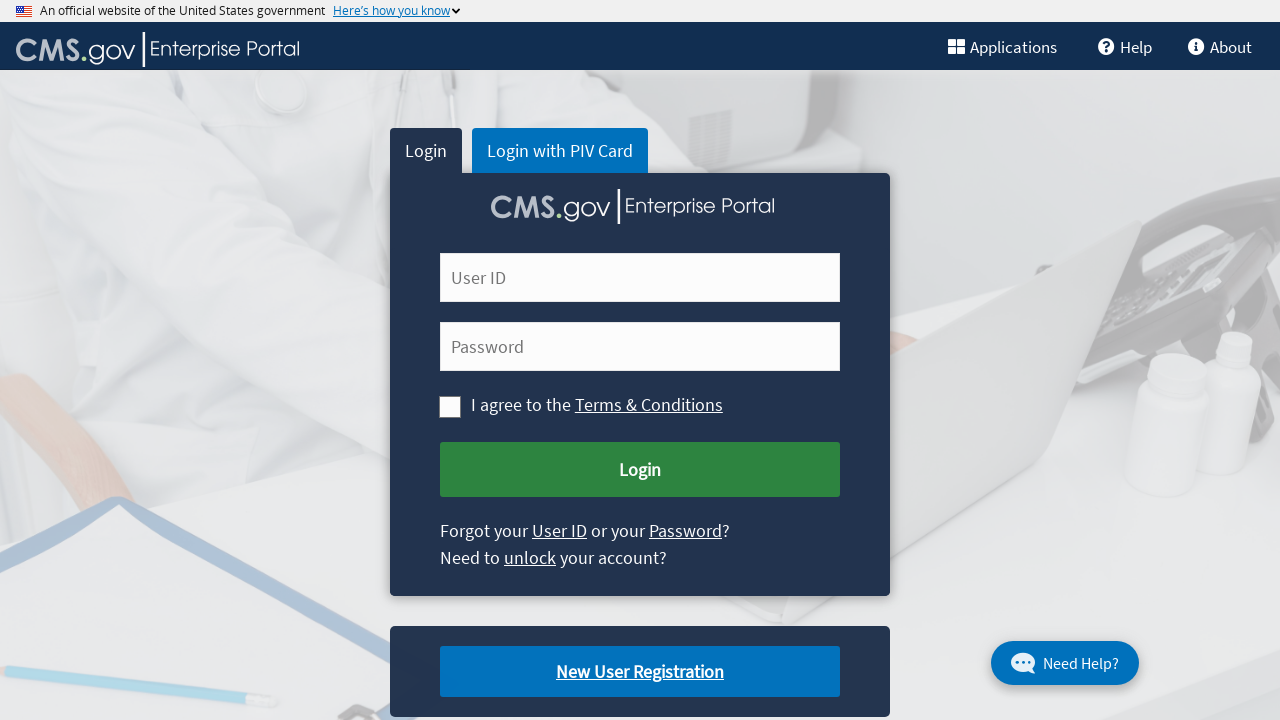

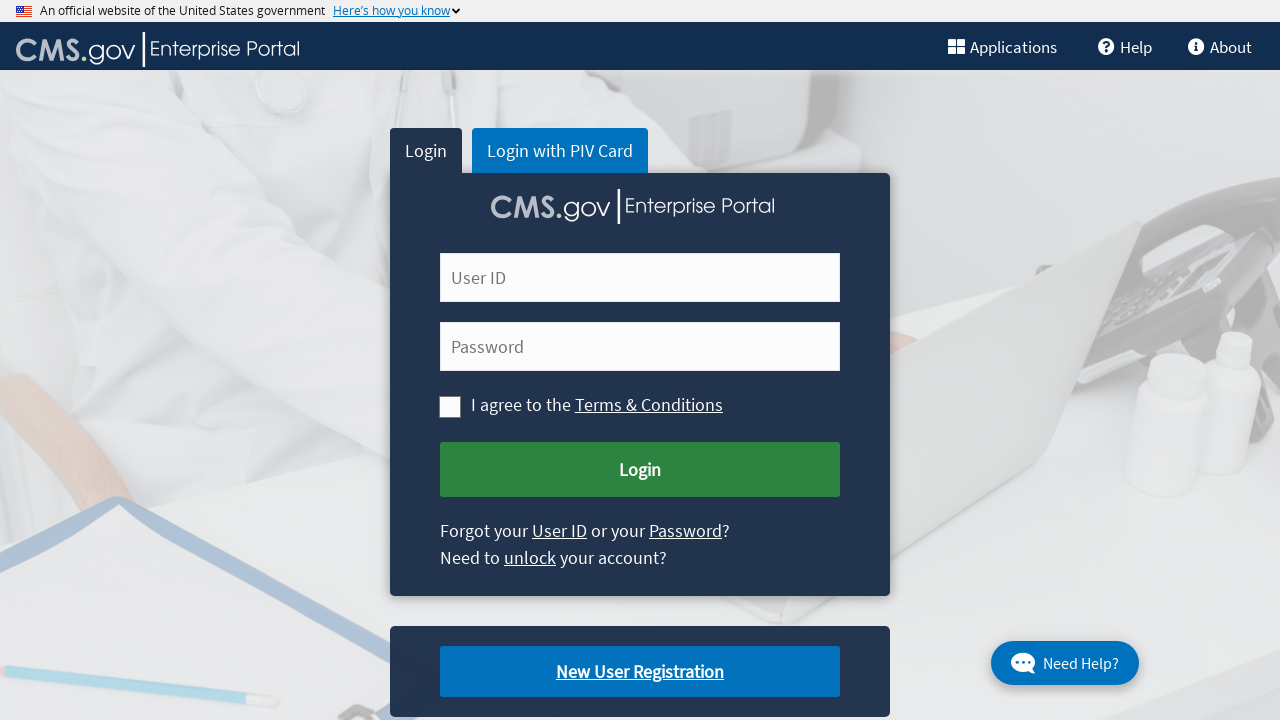